Tests Frames pages including nested frames and iFrames, verifying content in each frame section

Starting URL: https://the-internet.herokuapp.com

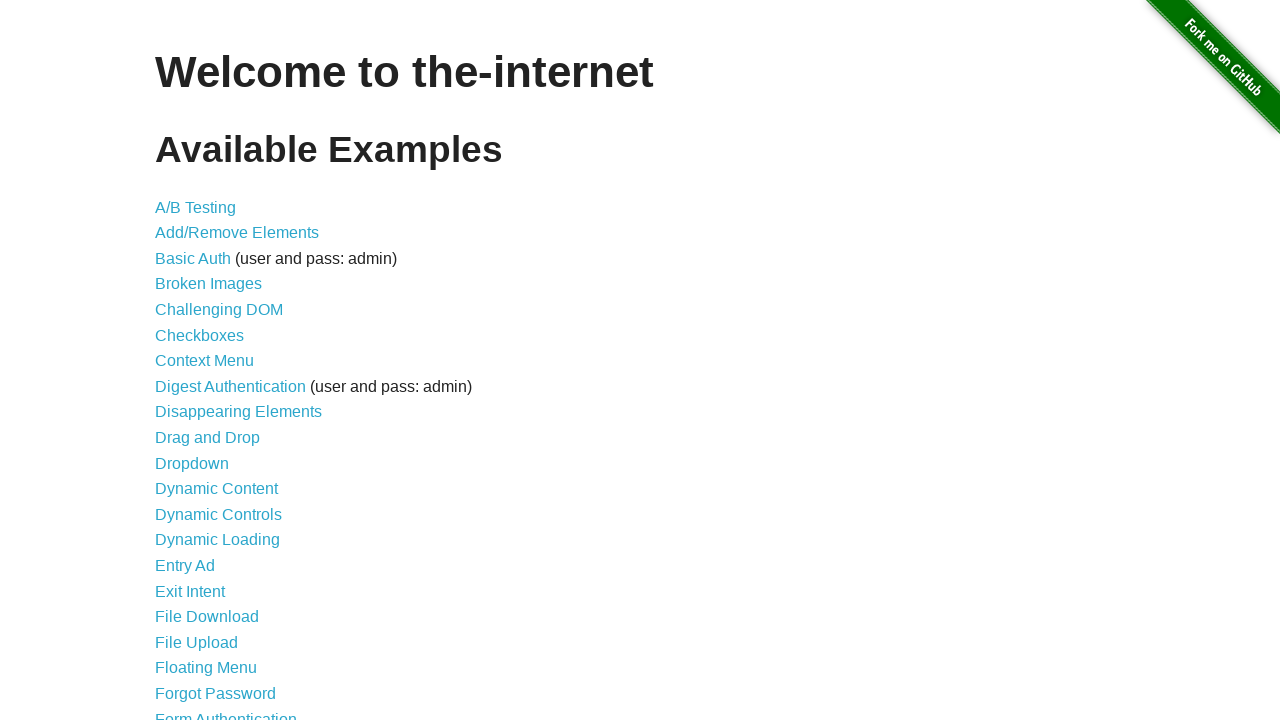

Clicked on Frames link at (182, 361) on internal:role=link[name="Frames"s]
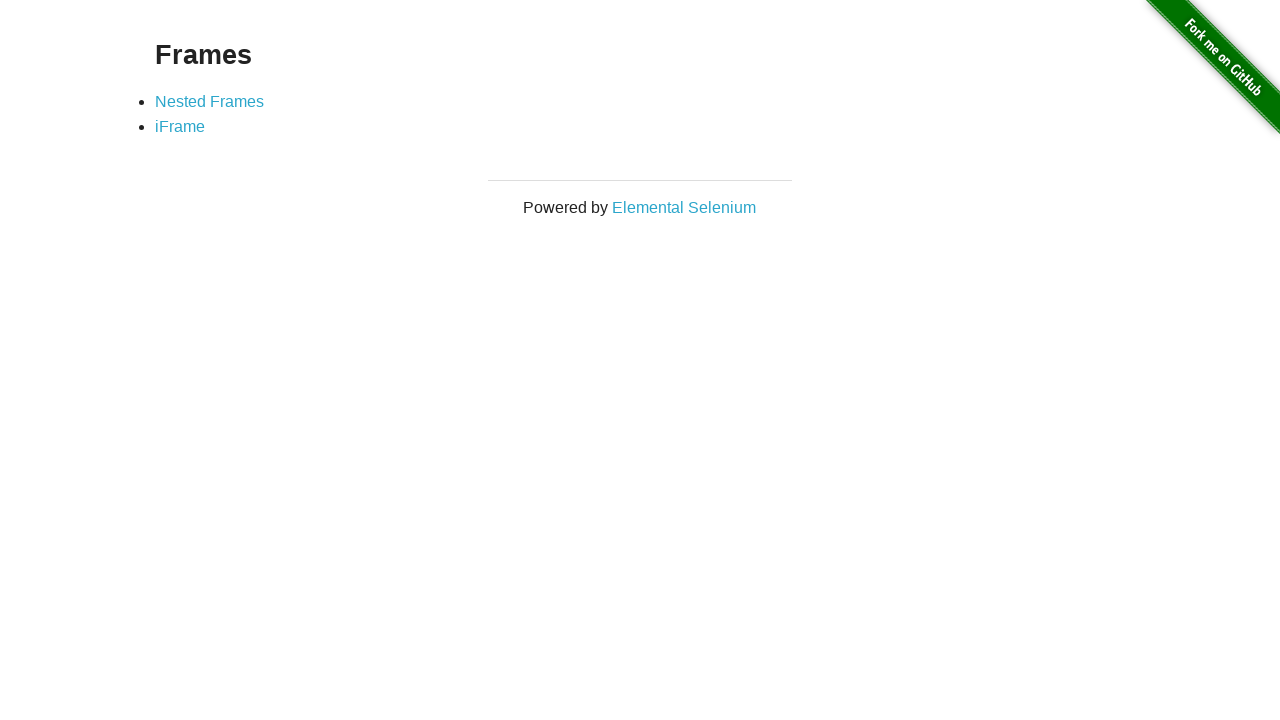

Clicked on Nested Frames link at (210, 101) on internal:role=link[name="Nested Frames"i]
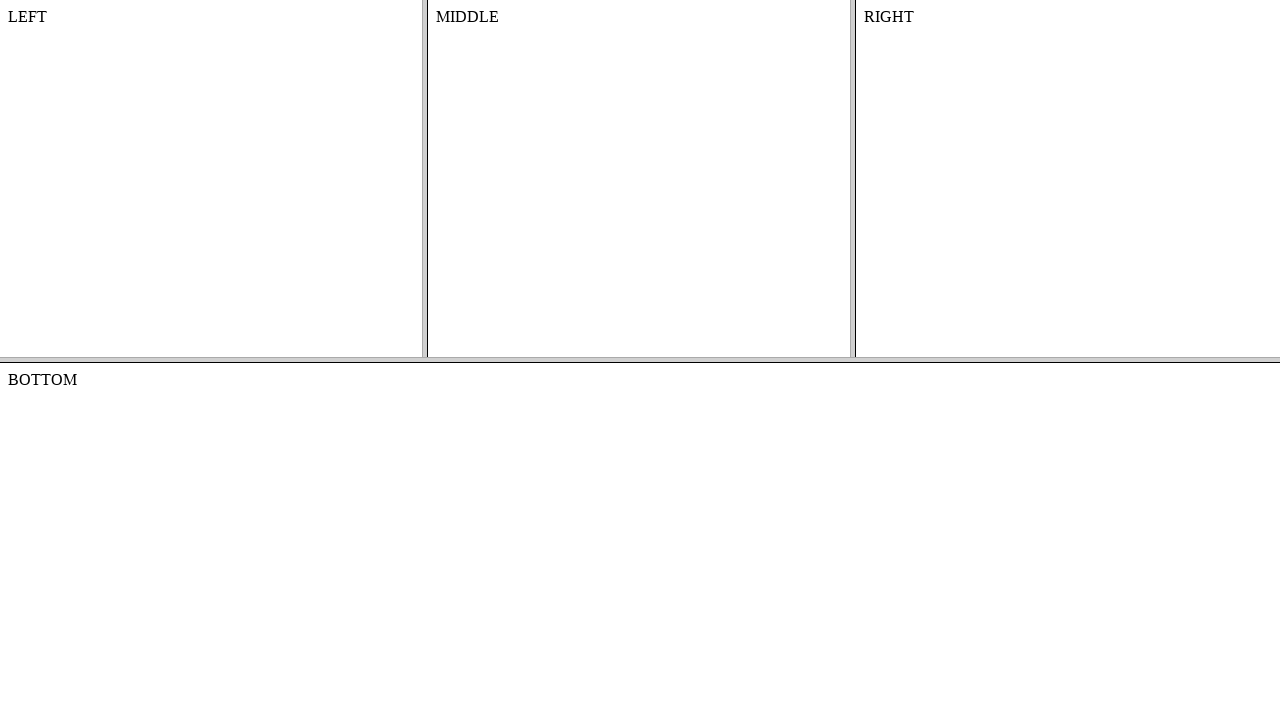

Accessed top frame
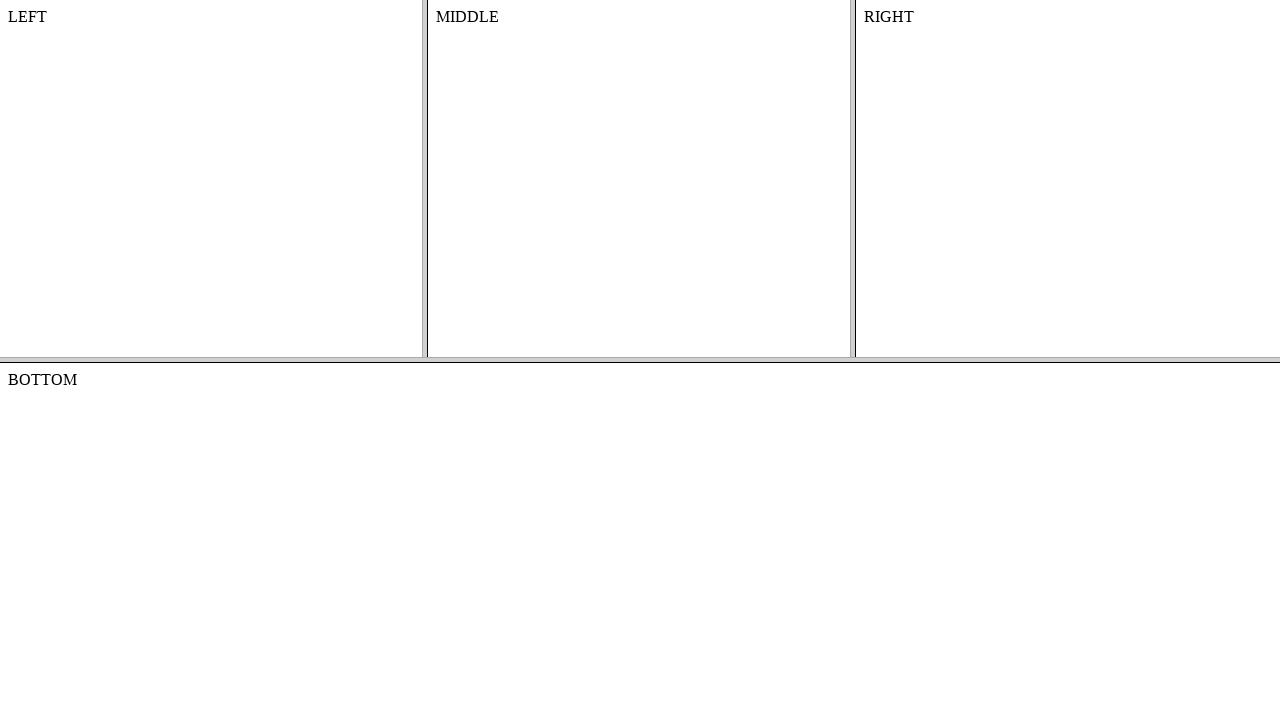

Accessed right frame
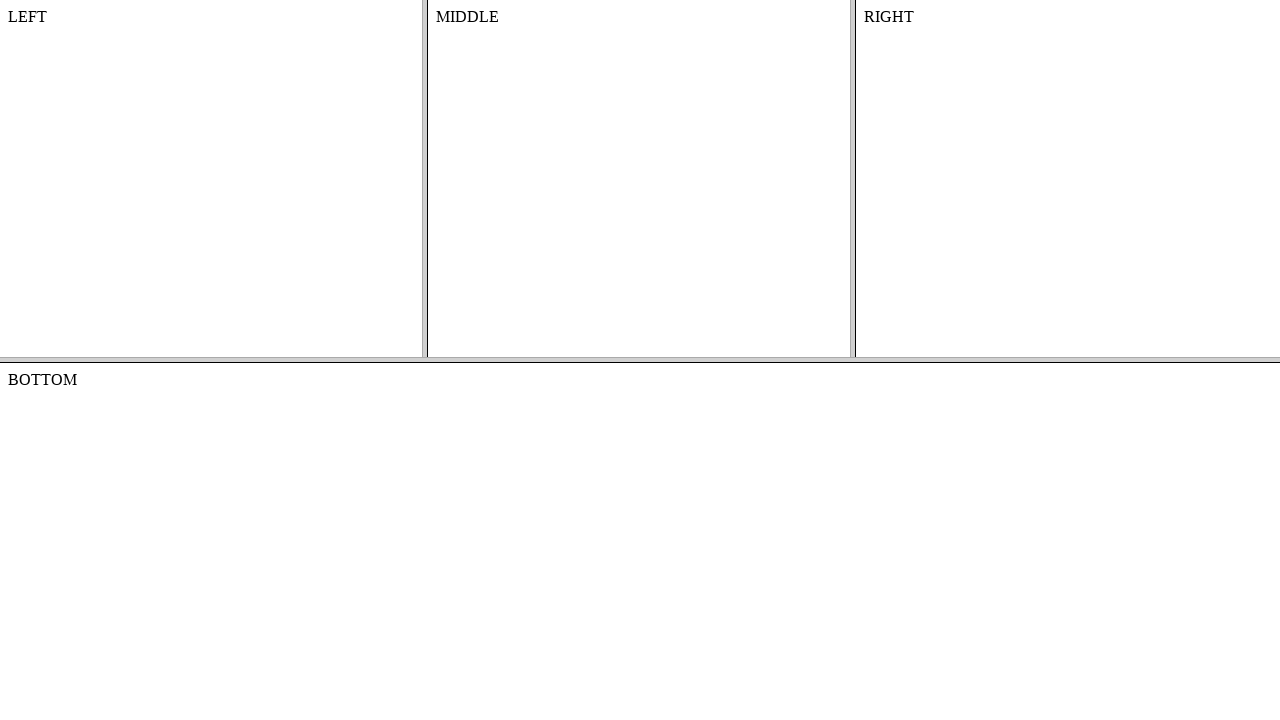

Retrieved text content from right frame
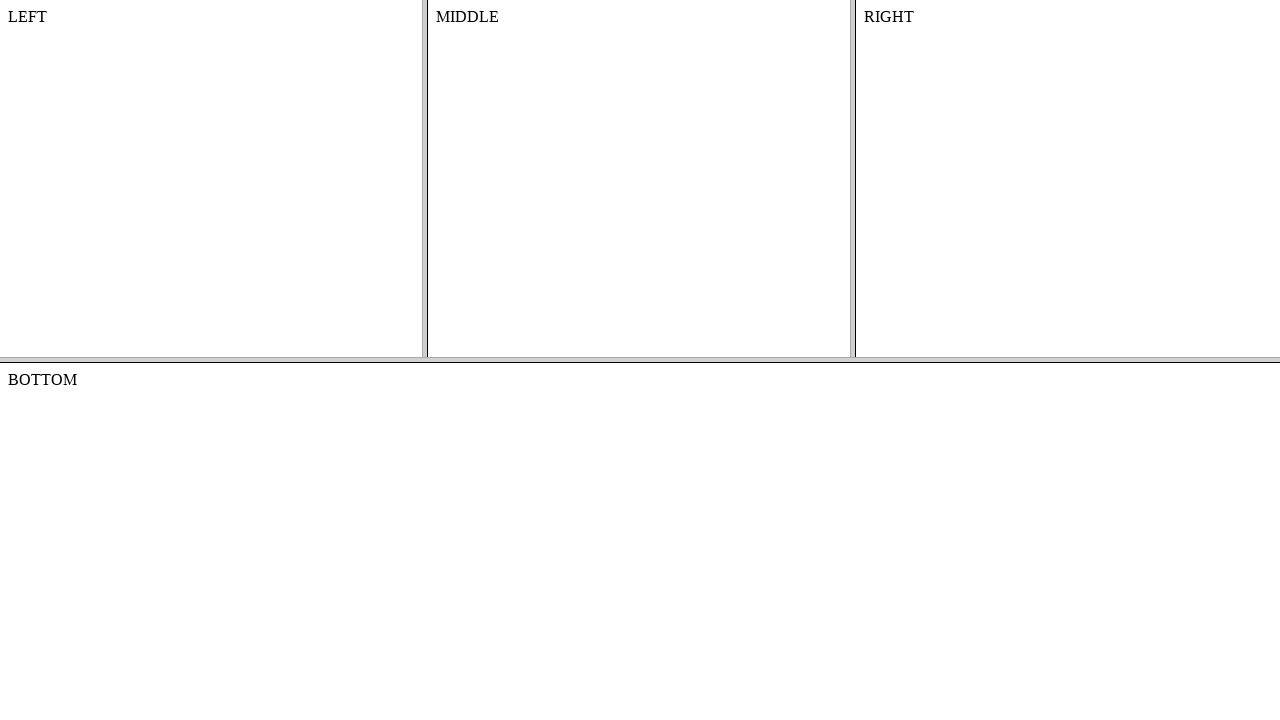

Verified right frame contains 'RIGHT'
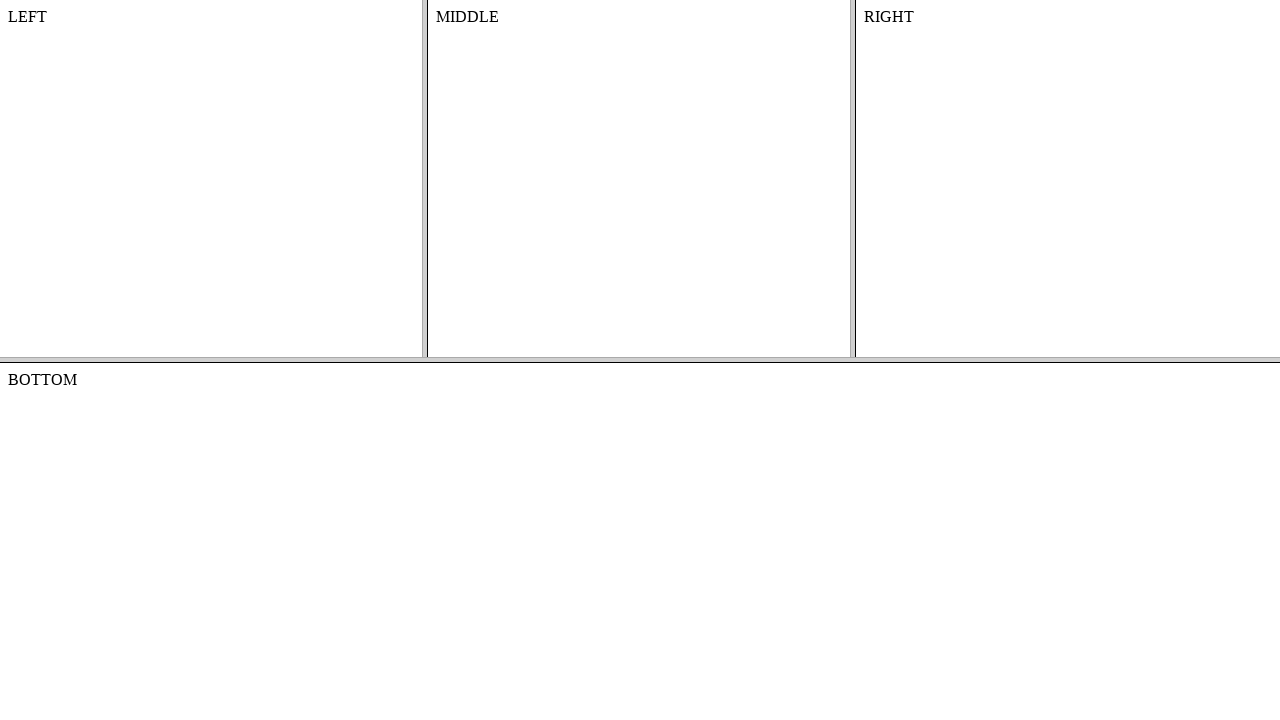

Accessed left frame
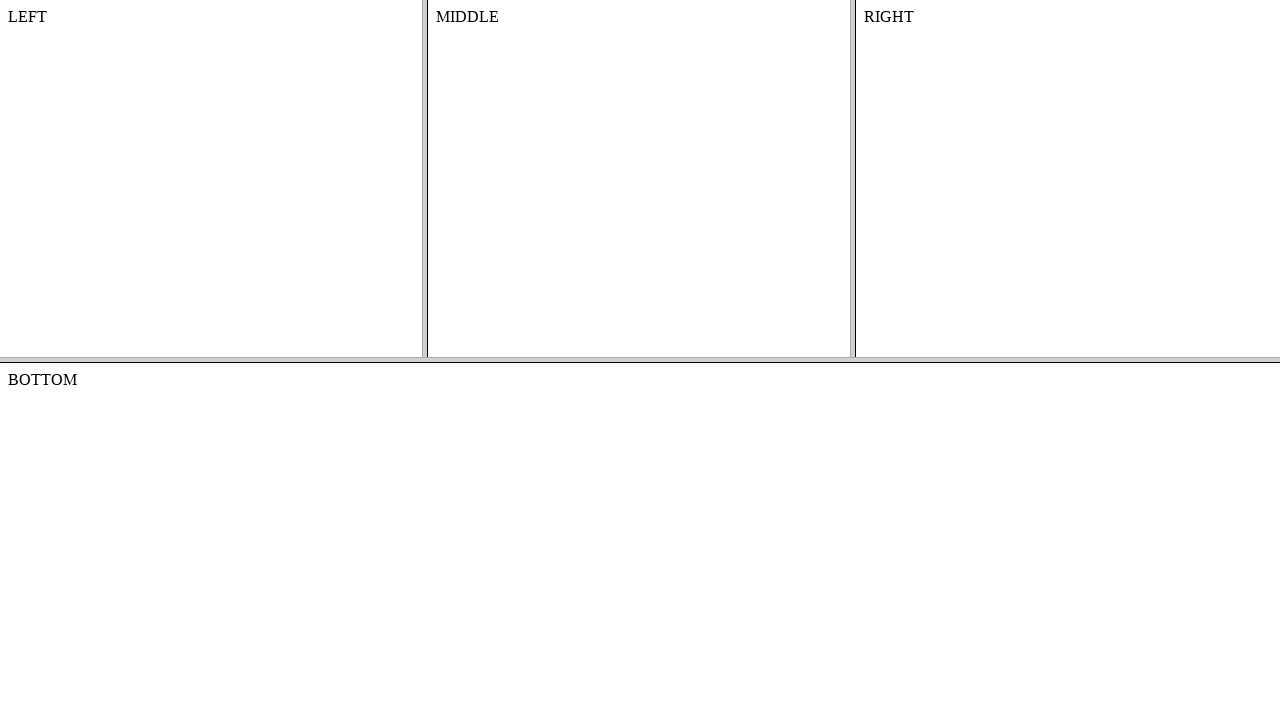

Retrieved text content from left frame
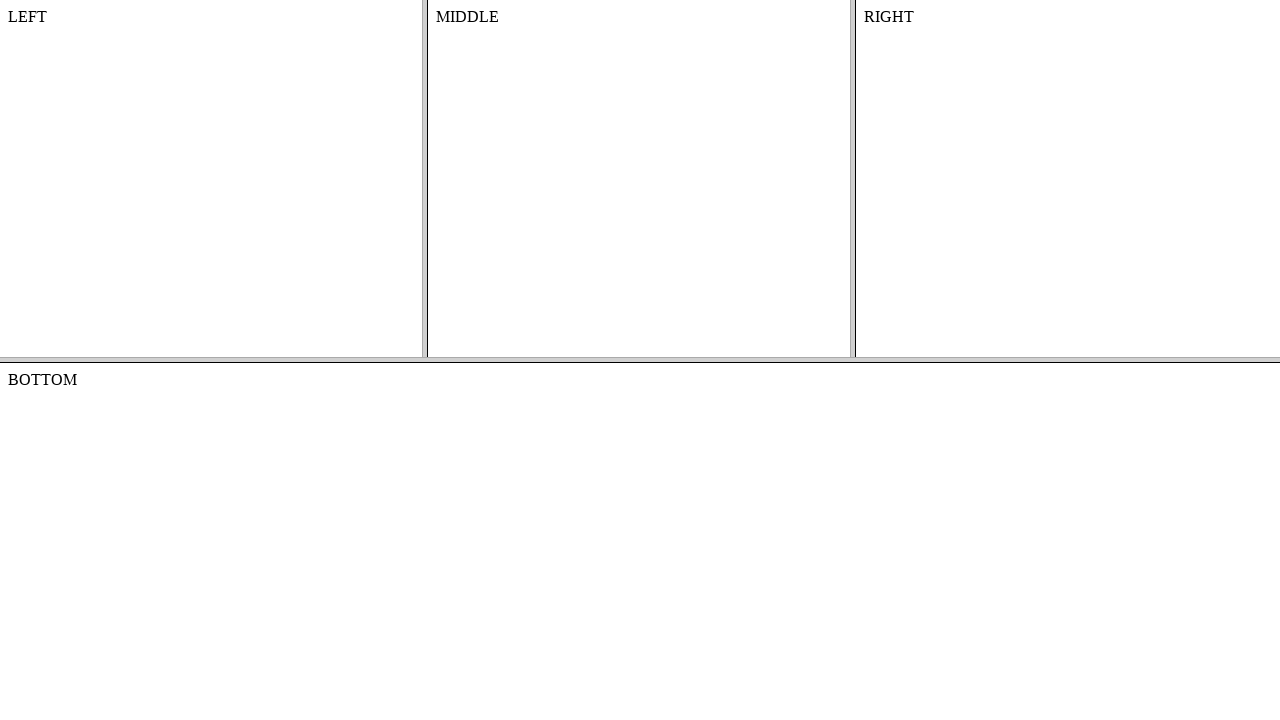

Verified left frame contains 'LEFT'
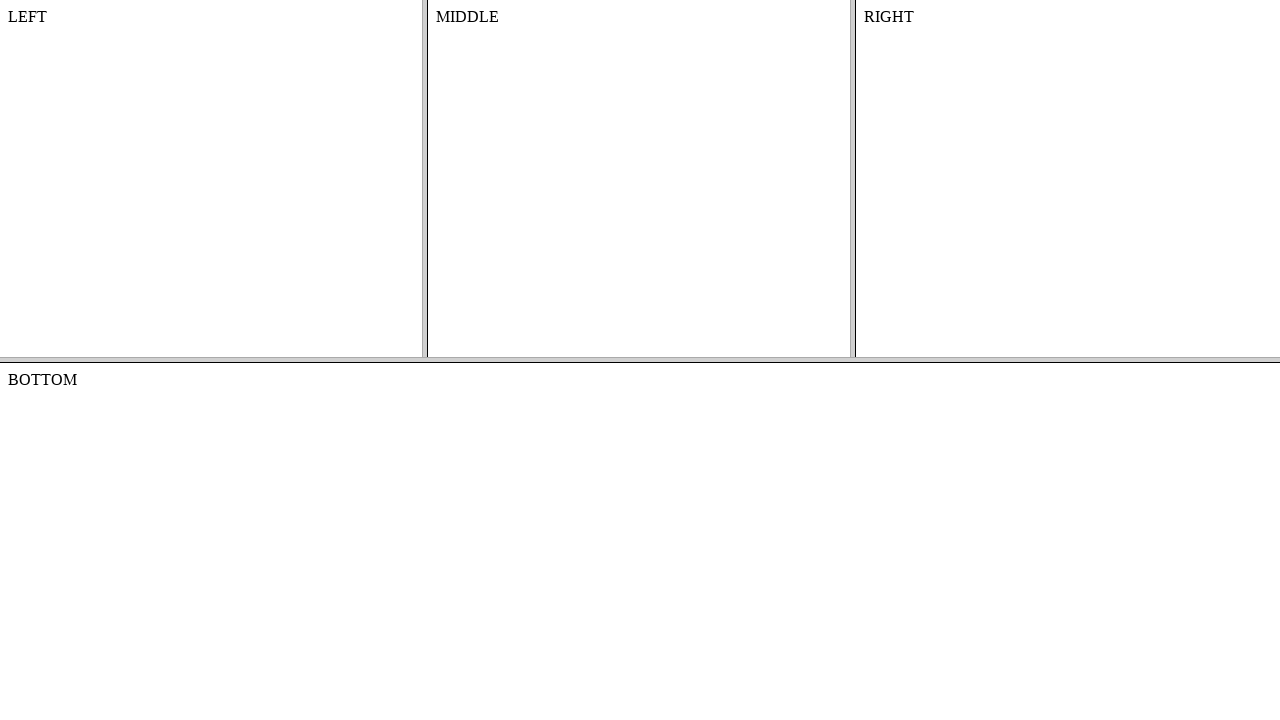

Accessed middle frame
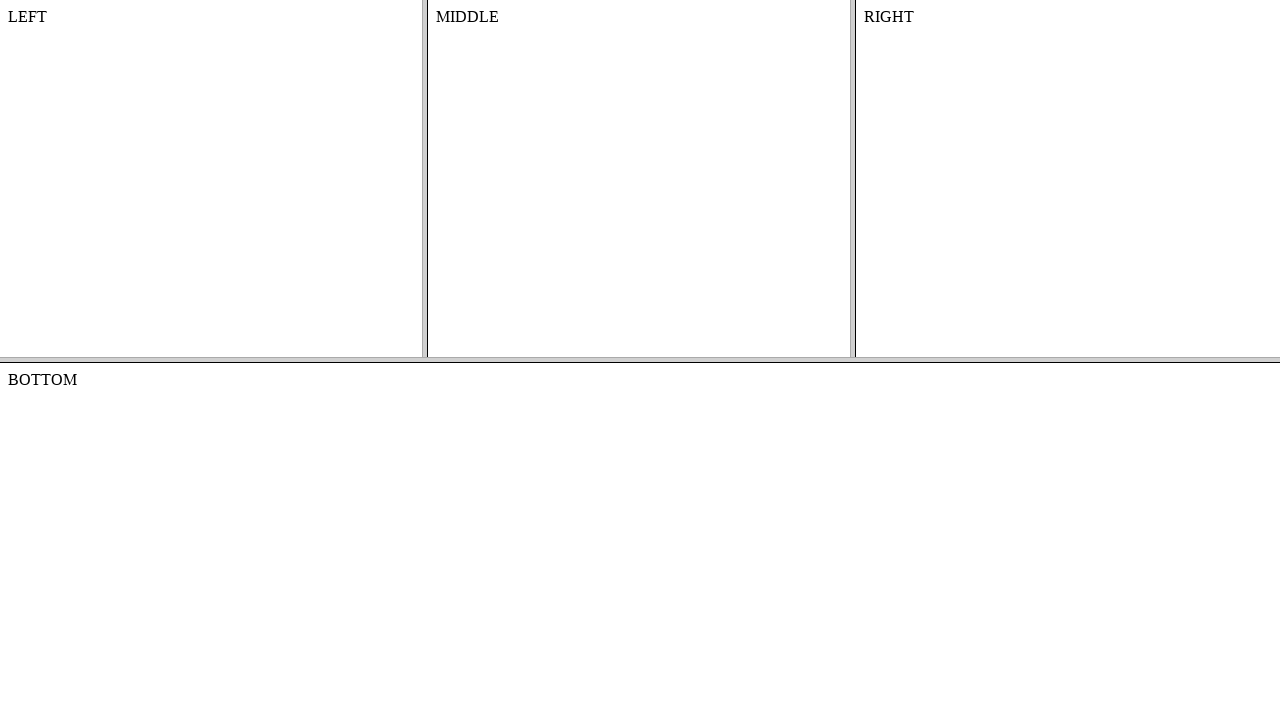

Retrieved text content from middle frame
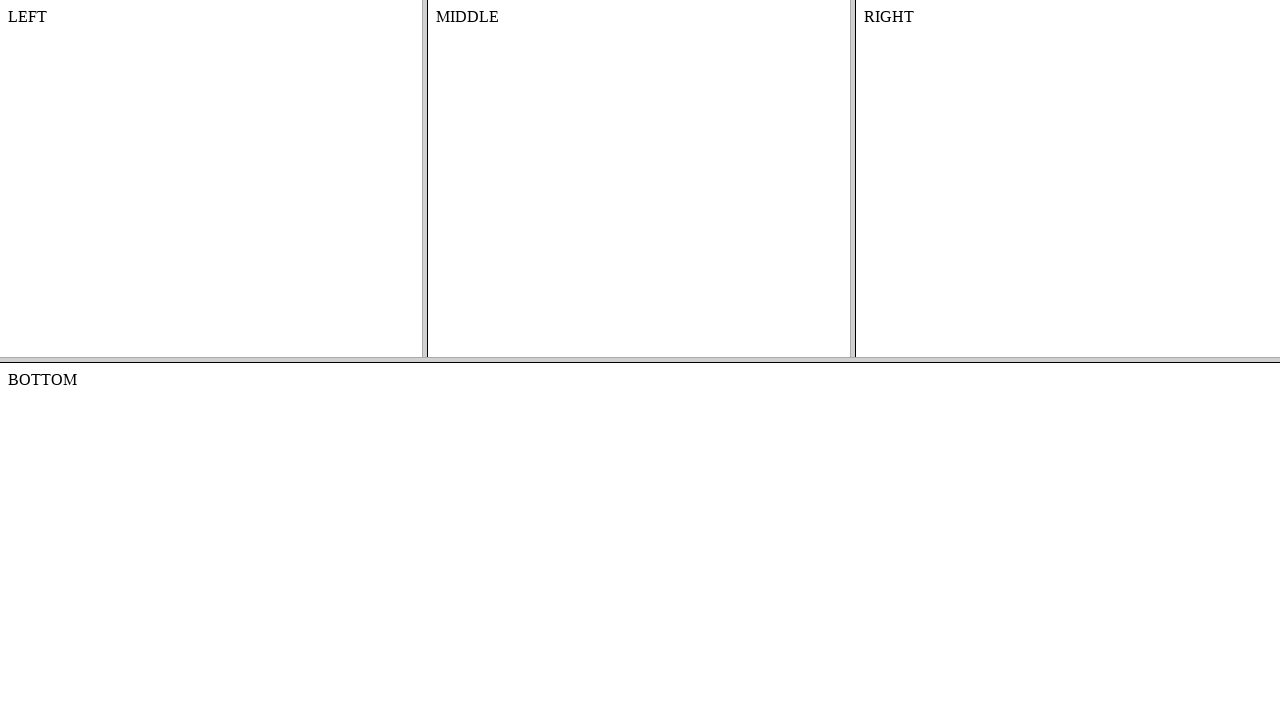

Verified middle frame contains 'MIDDLE'
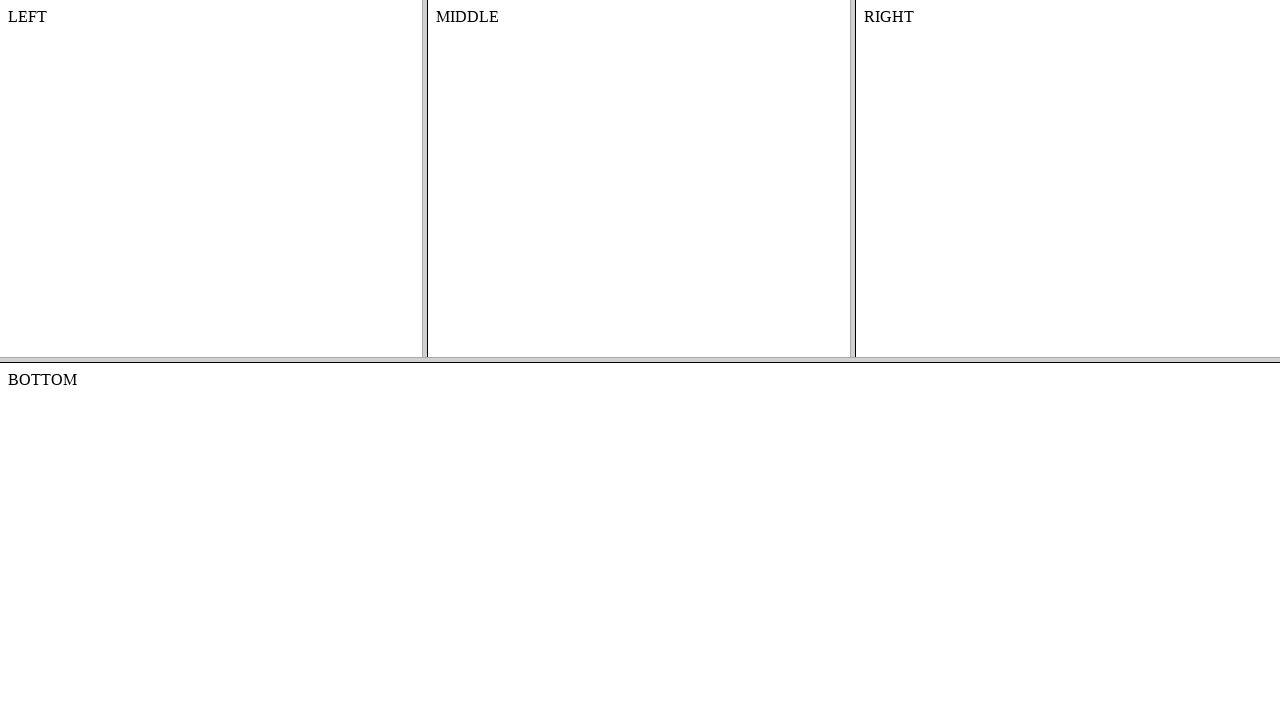

Accessed bottom frame
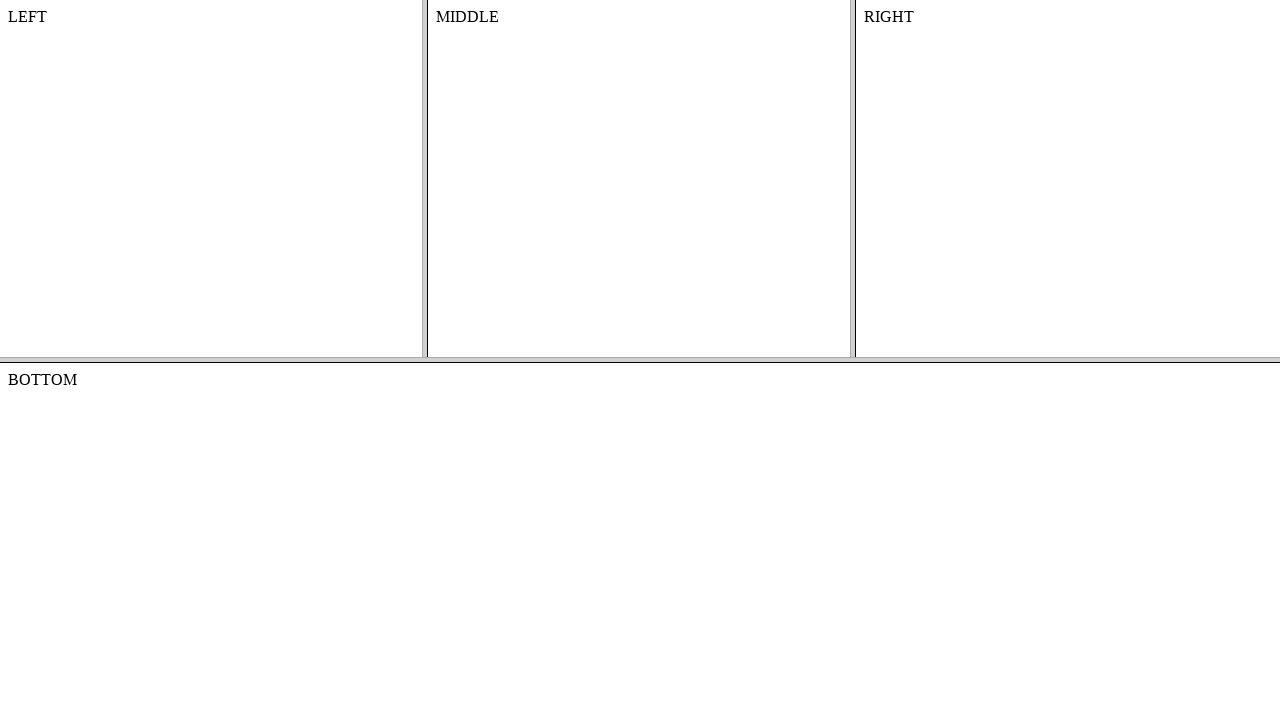

Retrieved text content from bottom frame
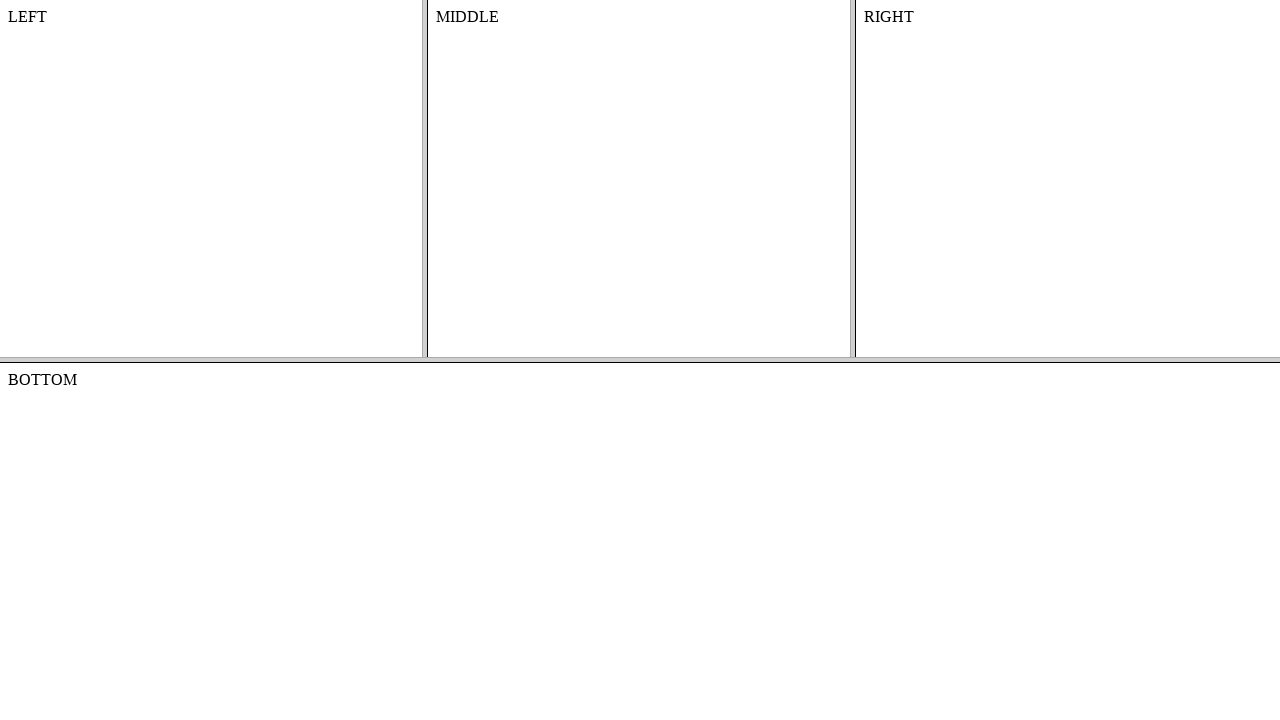

Verified bottom frame contains 'BOTTOM'
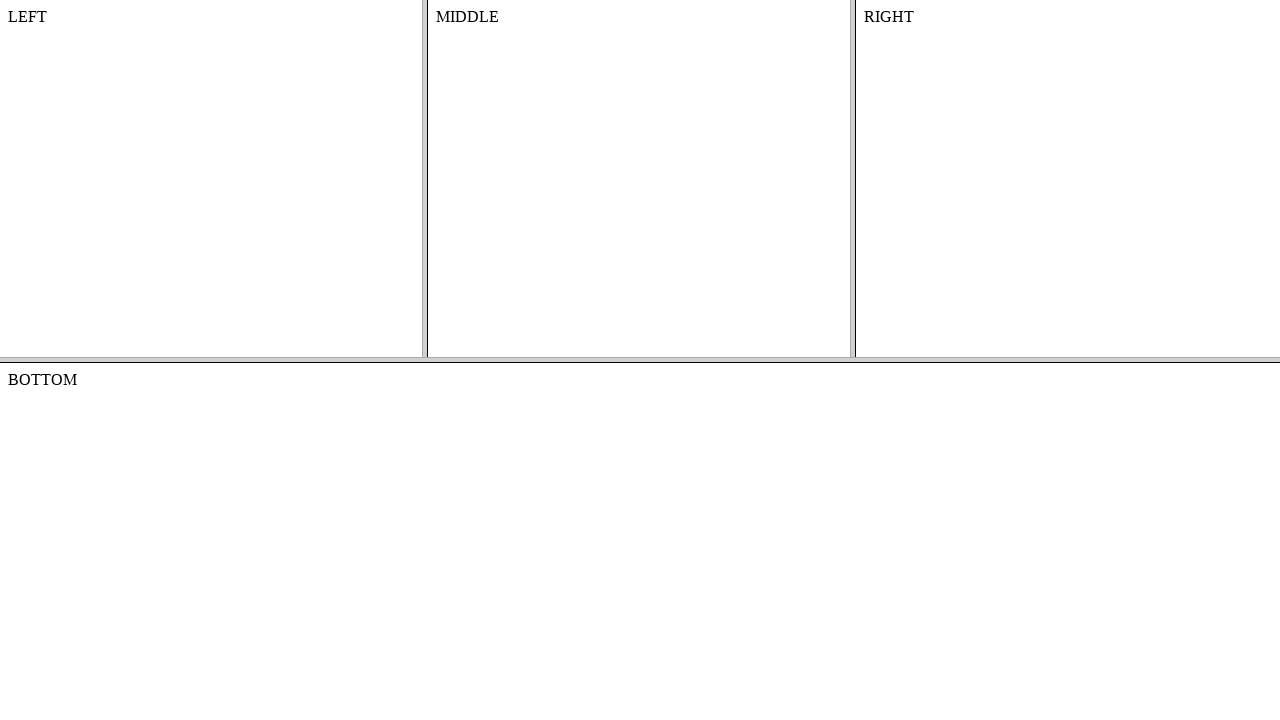

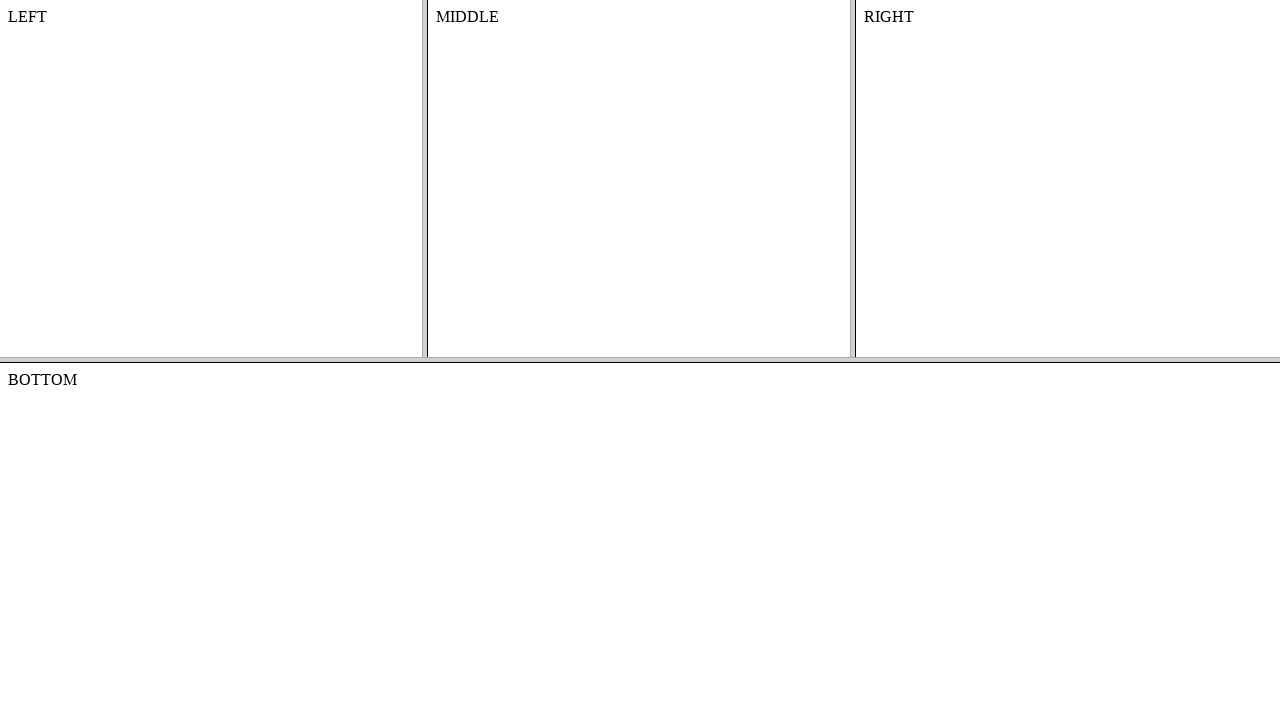